Navigates to Netology.ru website and clicks on the "Каталог курсов" (Course Catalog) link to browse available courses

Starting URL: https://netology.ru

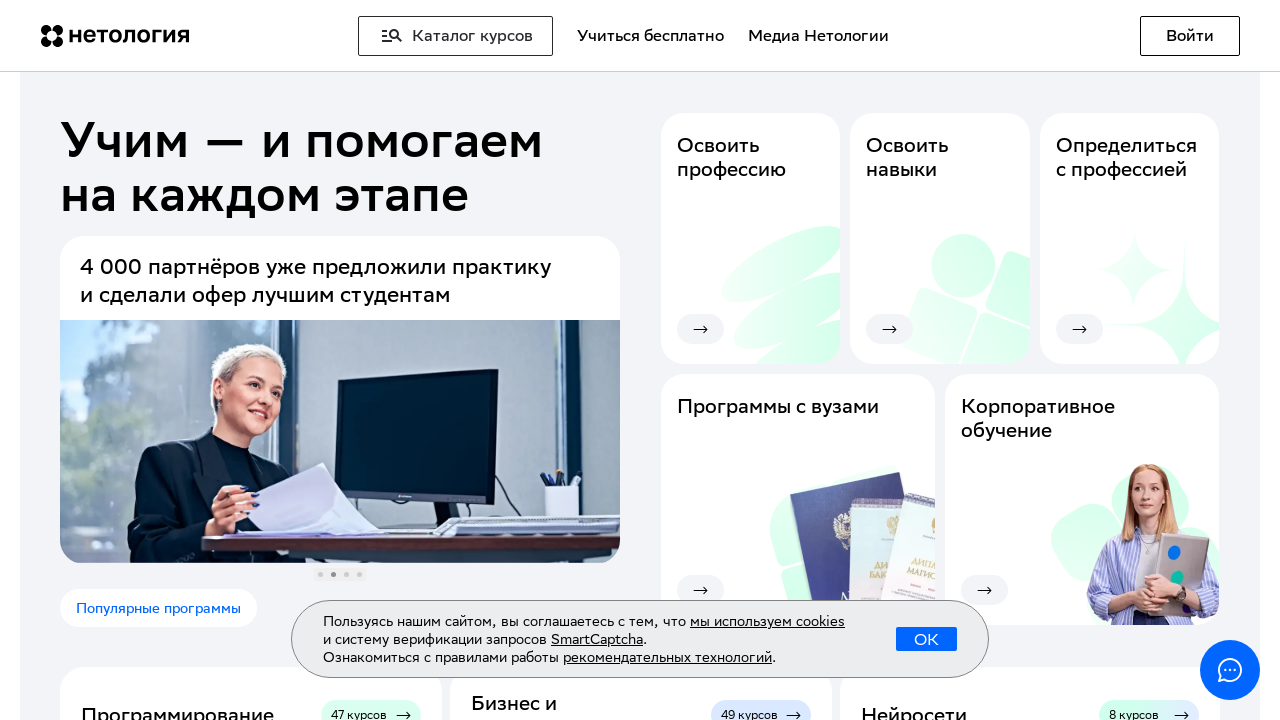

Navigated to Netology.ru website
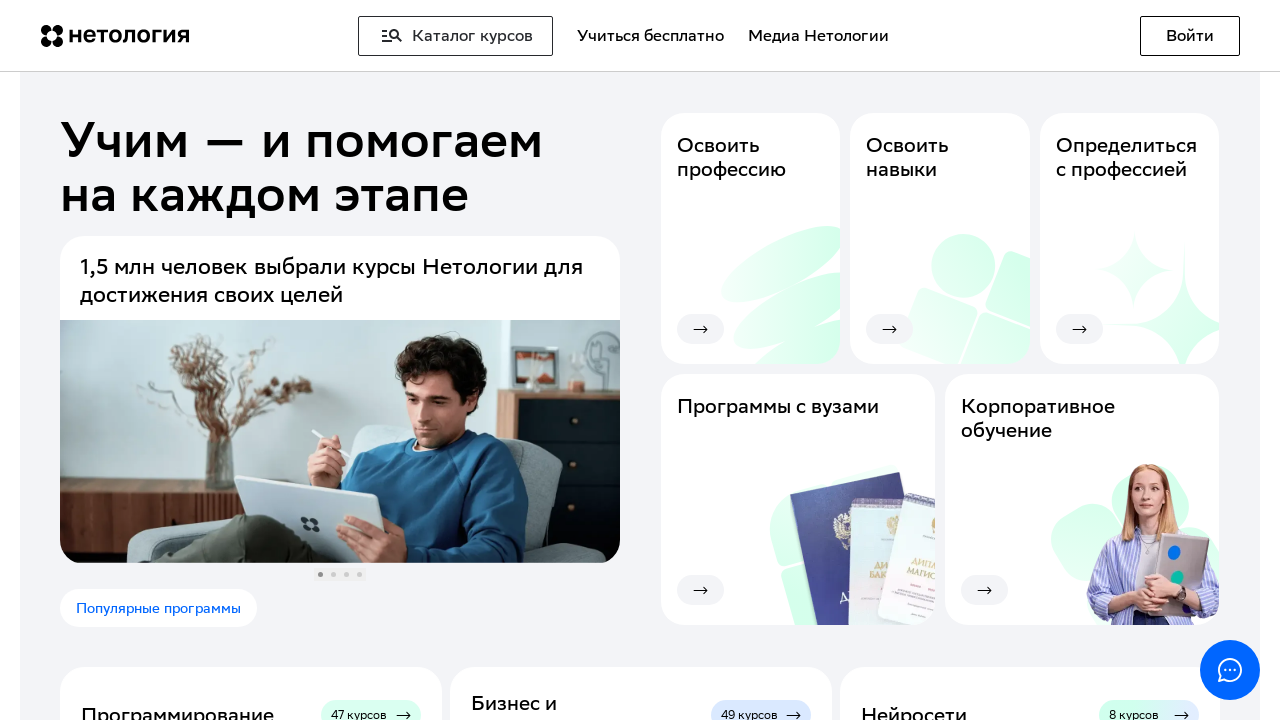

Clicked on 'Каталог курсов' (Course Catalog) link at (456, 36) on text=Каталог курсов
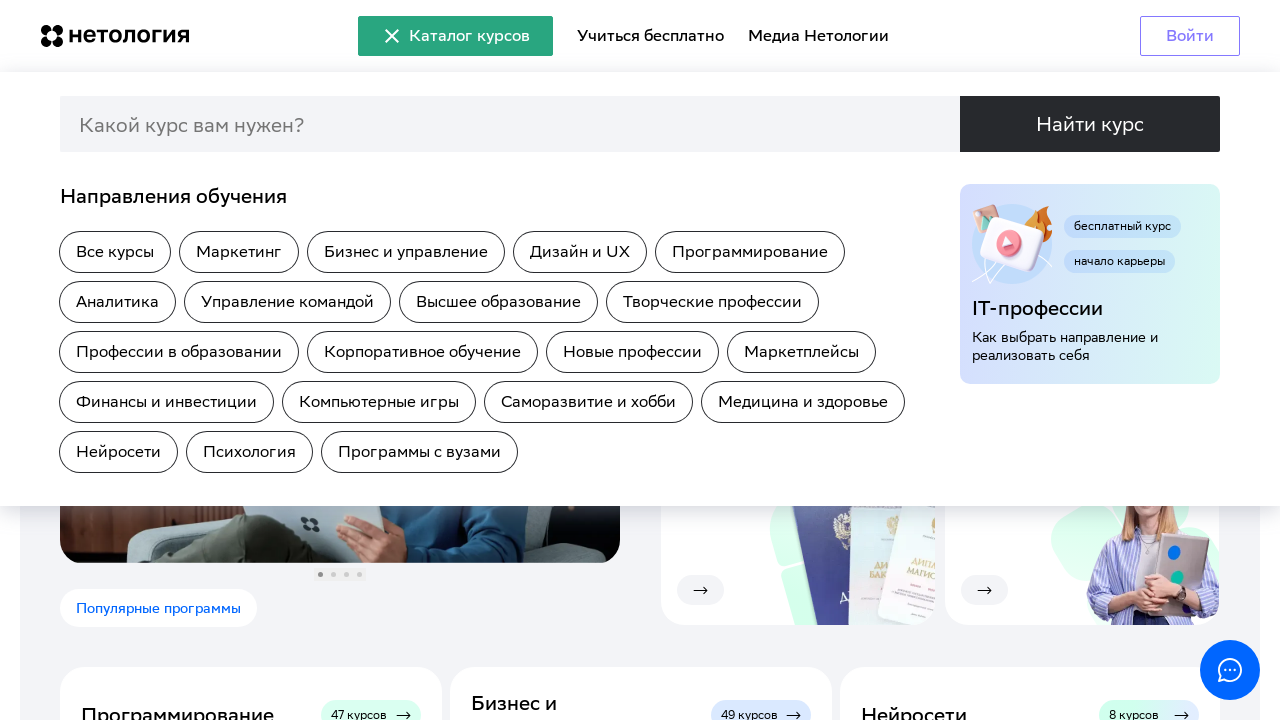

Waited for page to load (networkidle state reached)
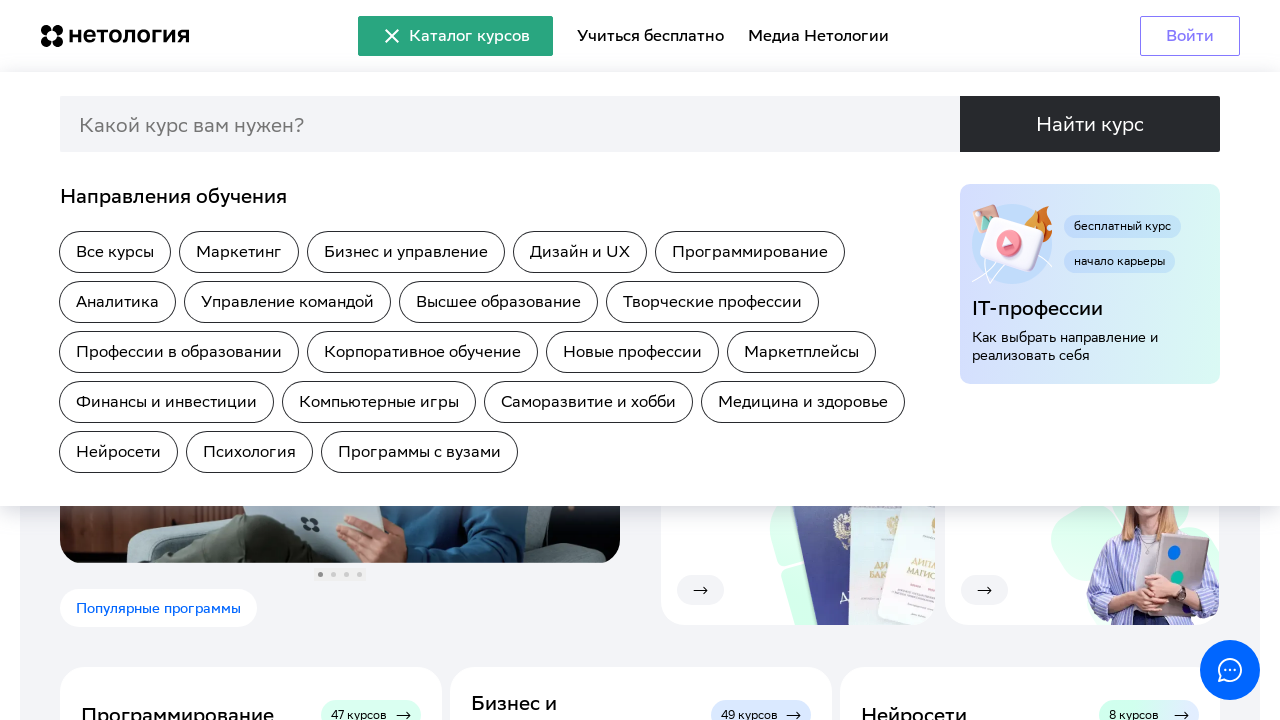

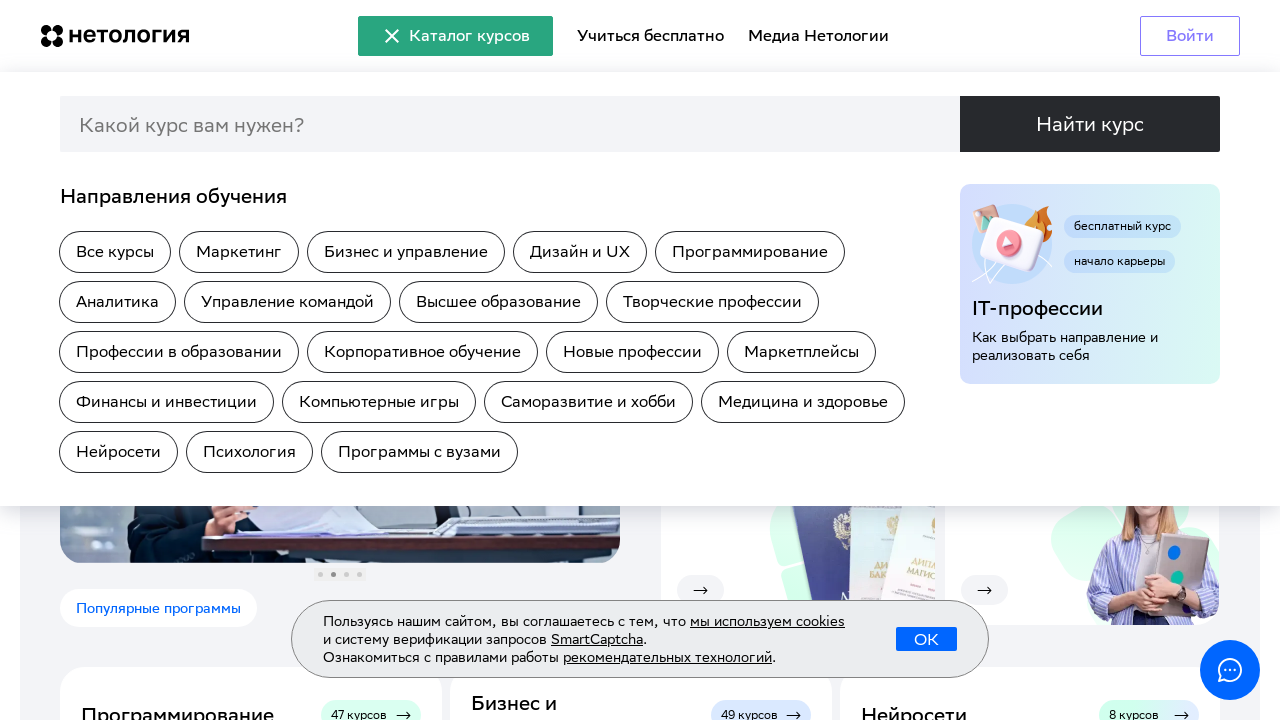